Tests CSS attribute selector by filling firstname field using name attribute

Starting URL: https://alada.vn/tai-khoan/dang-ky.html

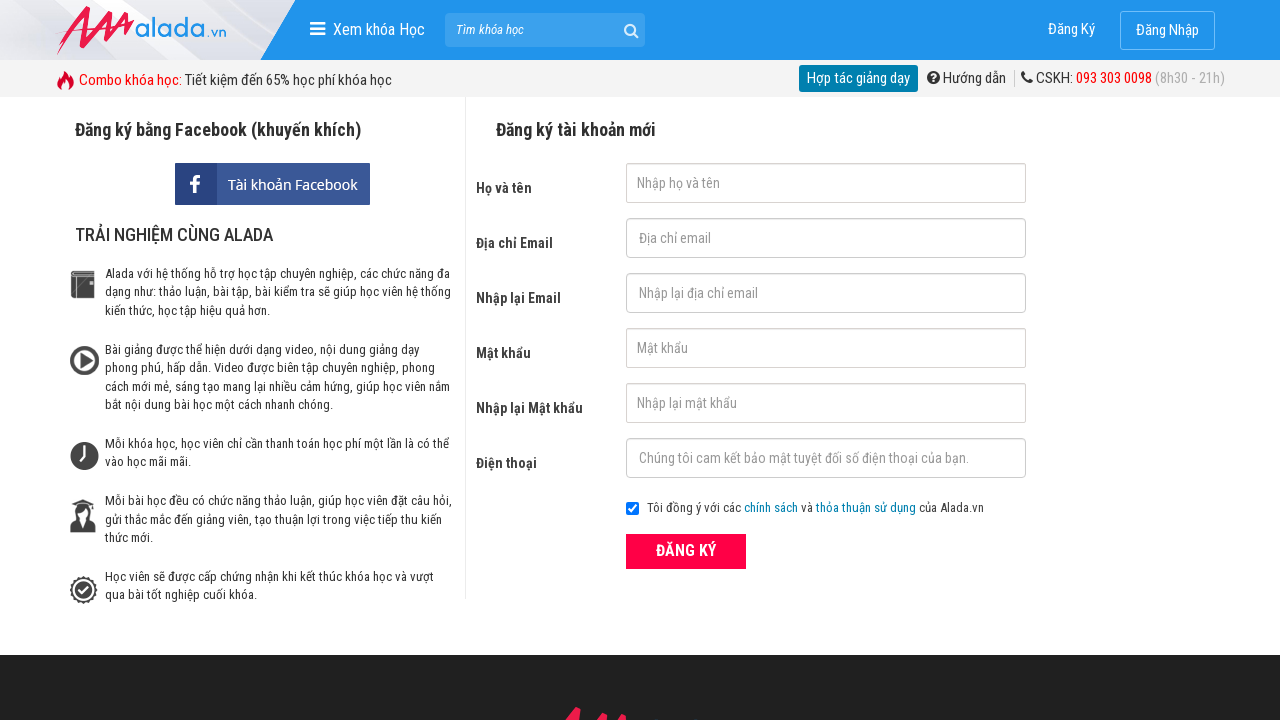

Filled firstname field with 'David Degea' using CSS name attribute selector on input[name='txtFirstname']
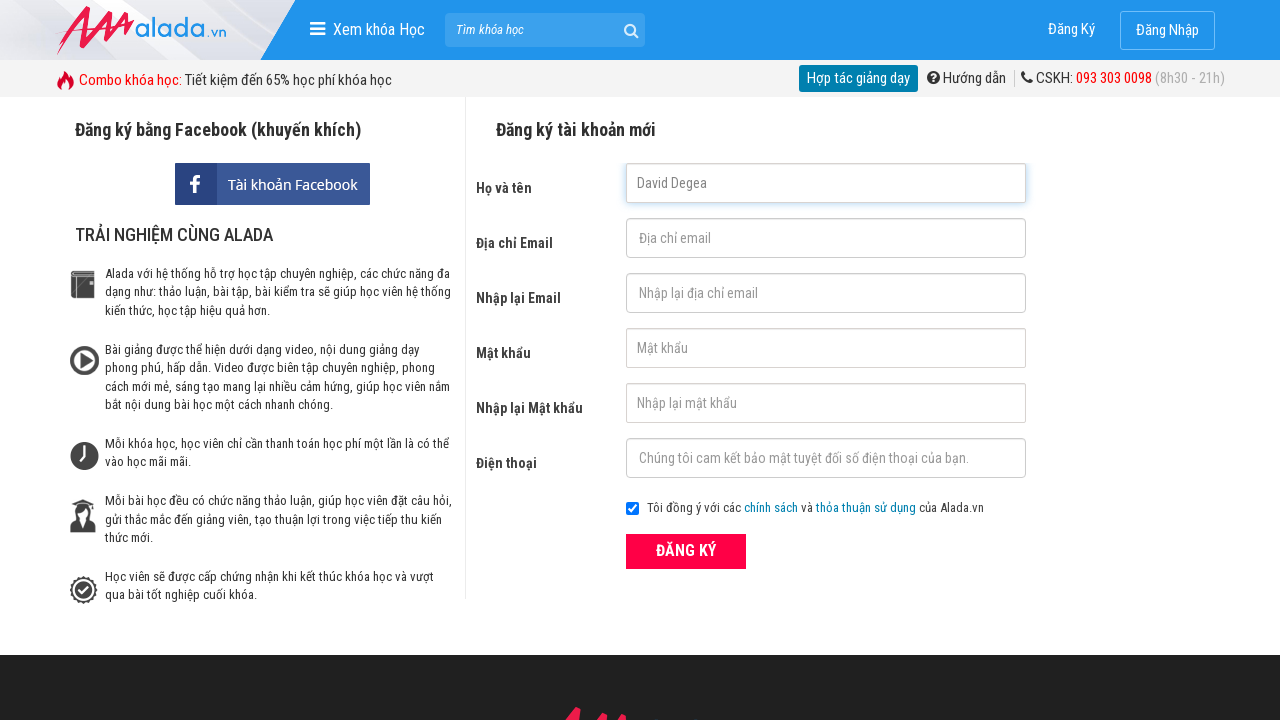

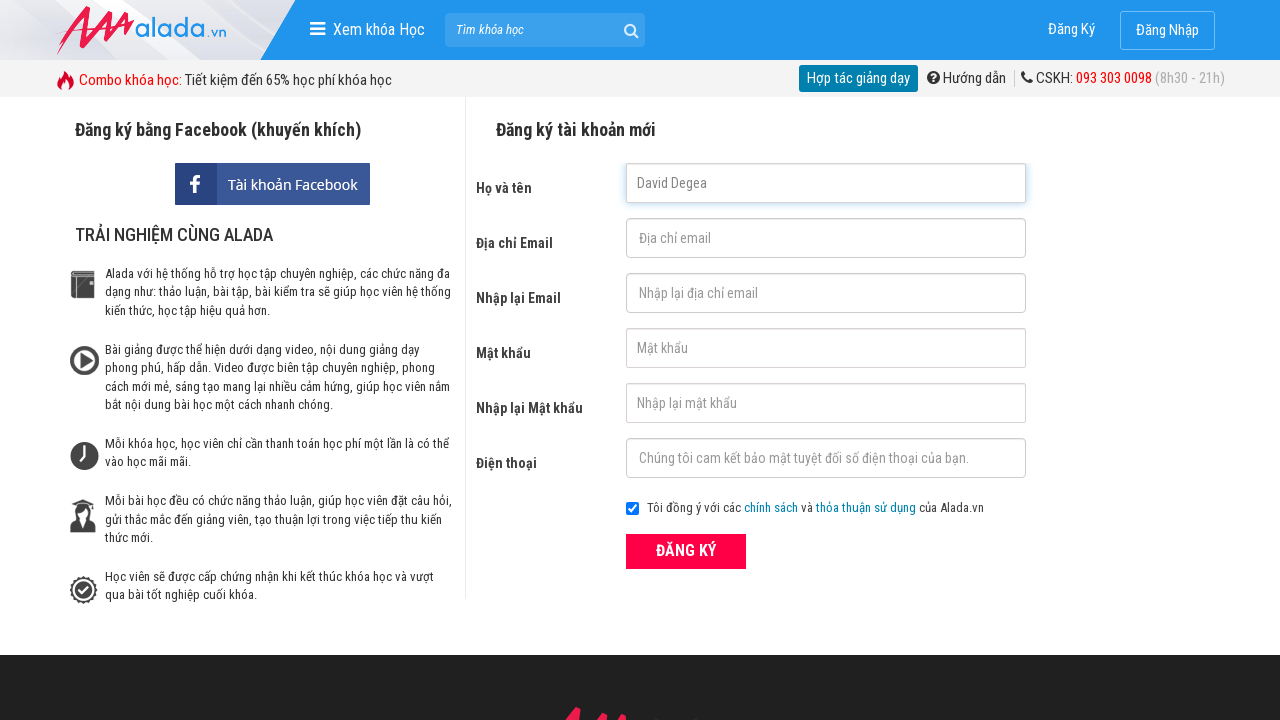